Tests clicking the home banner element by class name

Starting URL: https://demoqa.com/

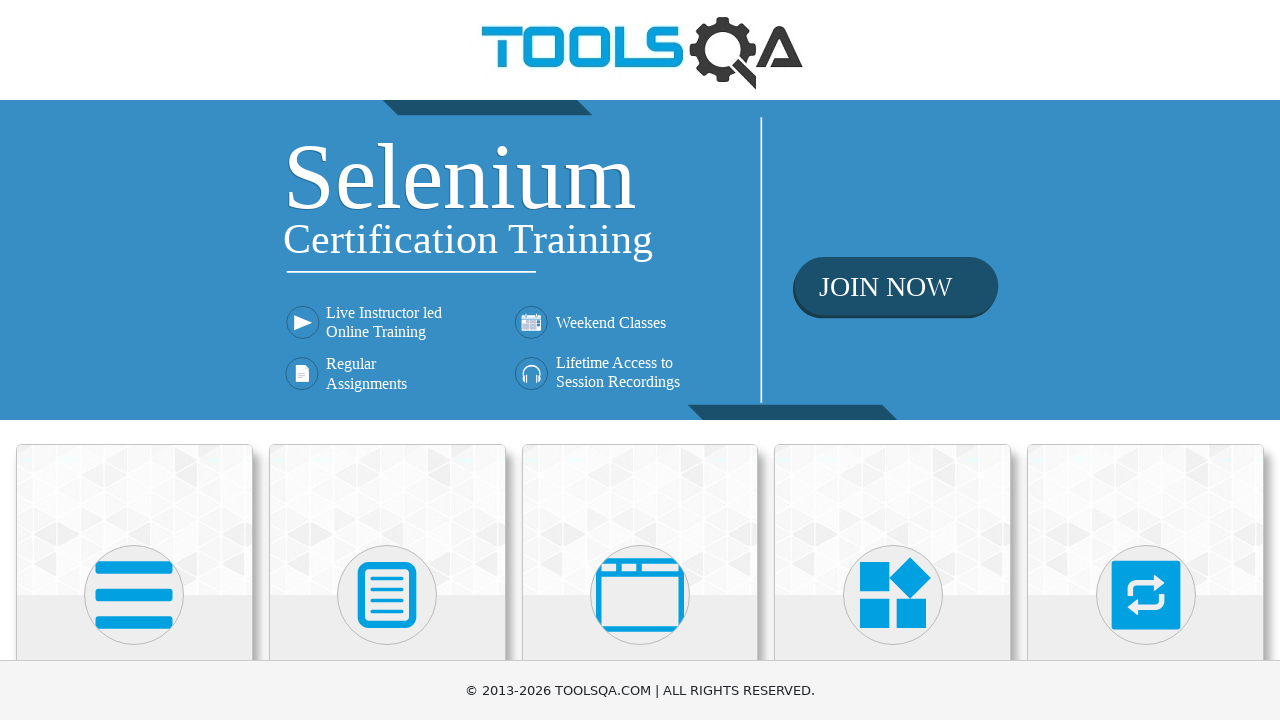

Navigated to https://demoqa.com/
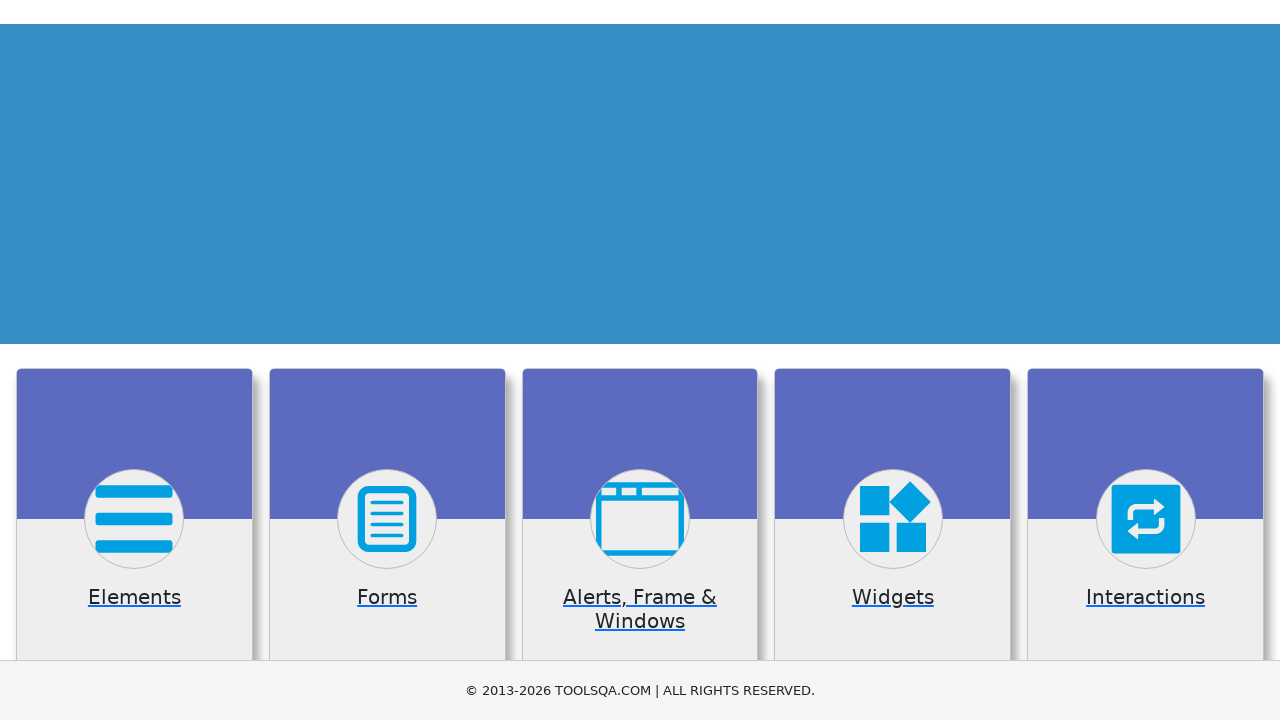

Clicked home banner element by class name at (640, 260) on .home-banner
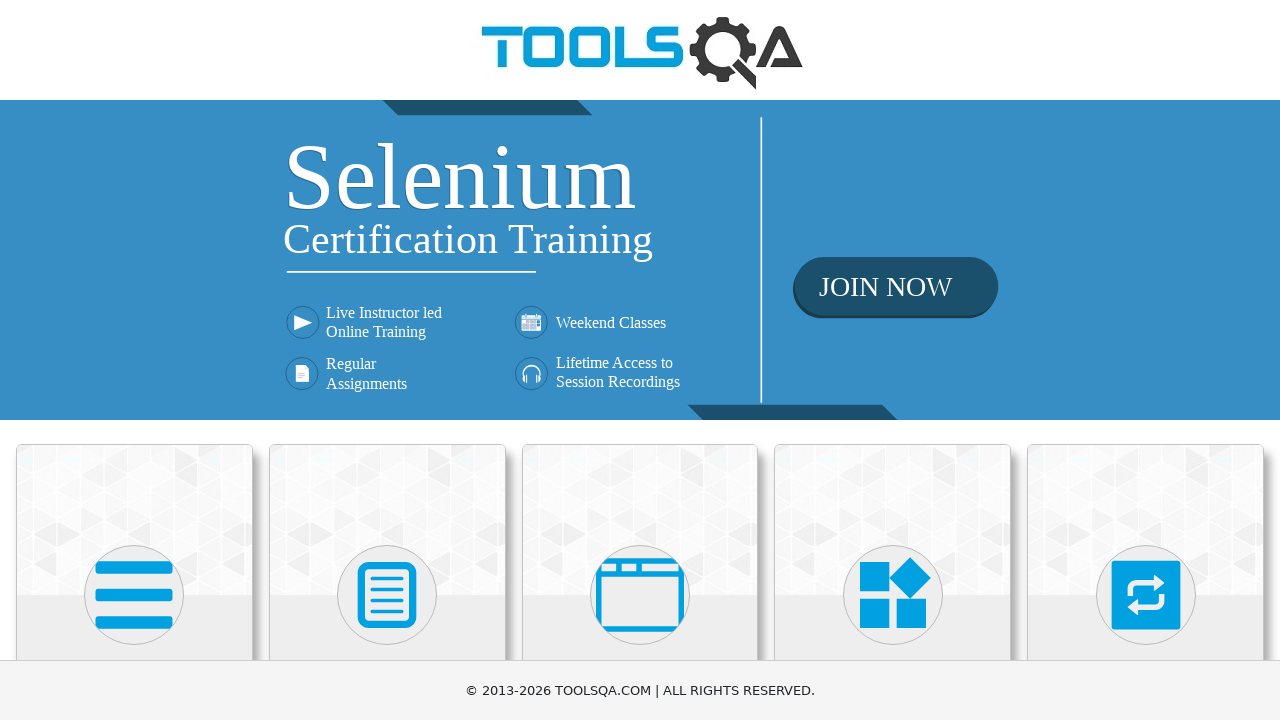

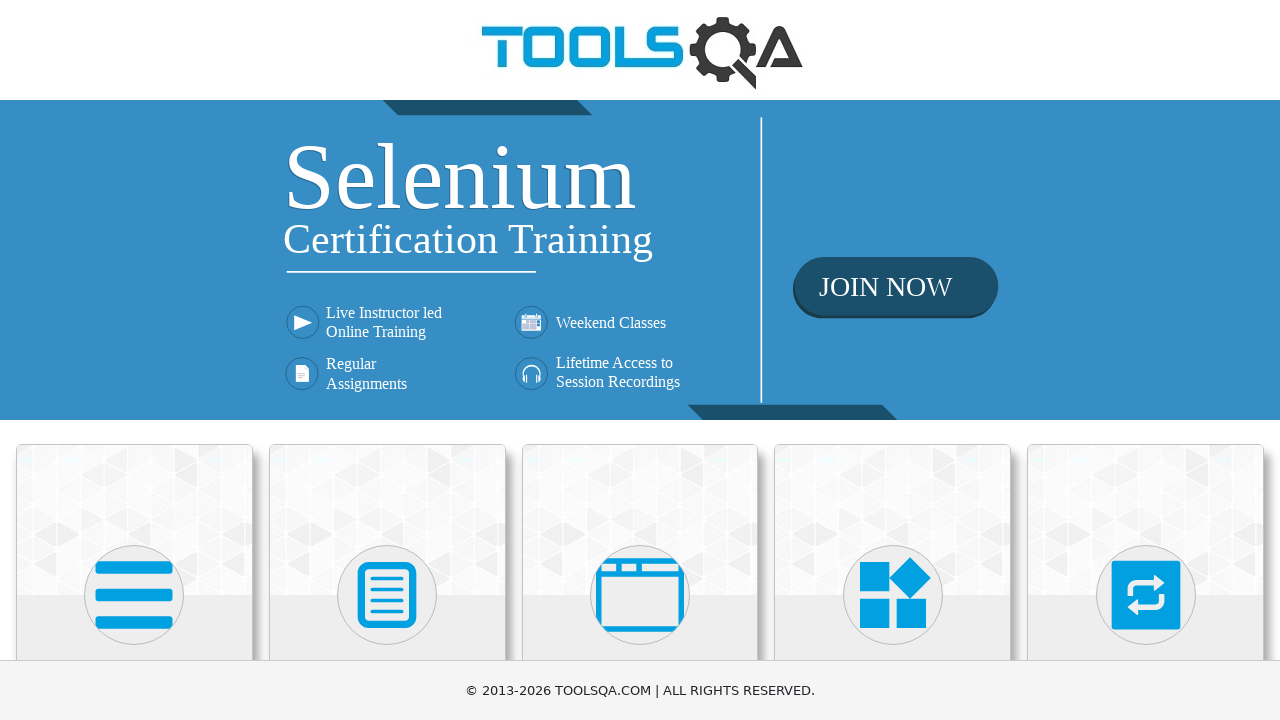